Navigates to SpiceJet's homepage and waits for the page to load. The original script configured browser settings to block geolocation and notification prompts.

Starting URL: https://www.spicejet.com/

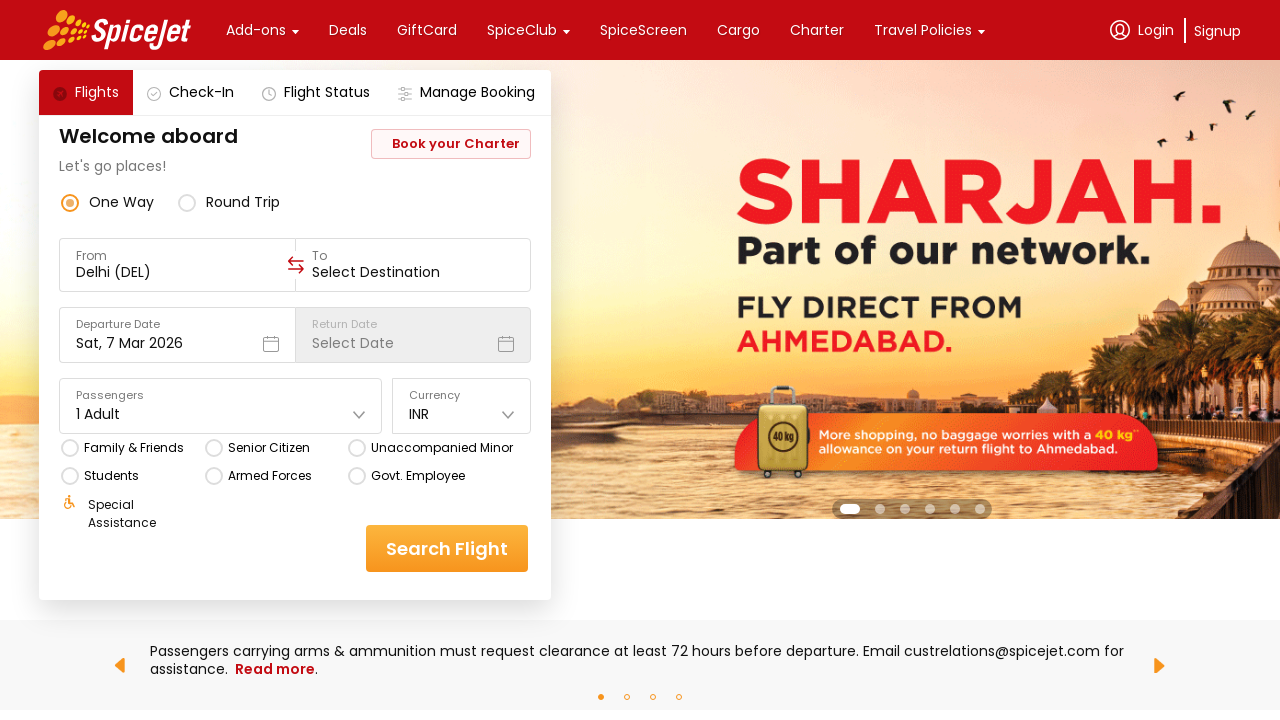

Waited for page to reach domcontentloaded state
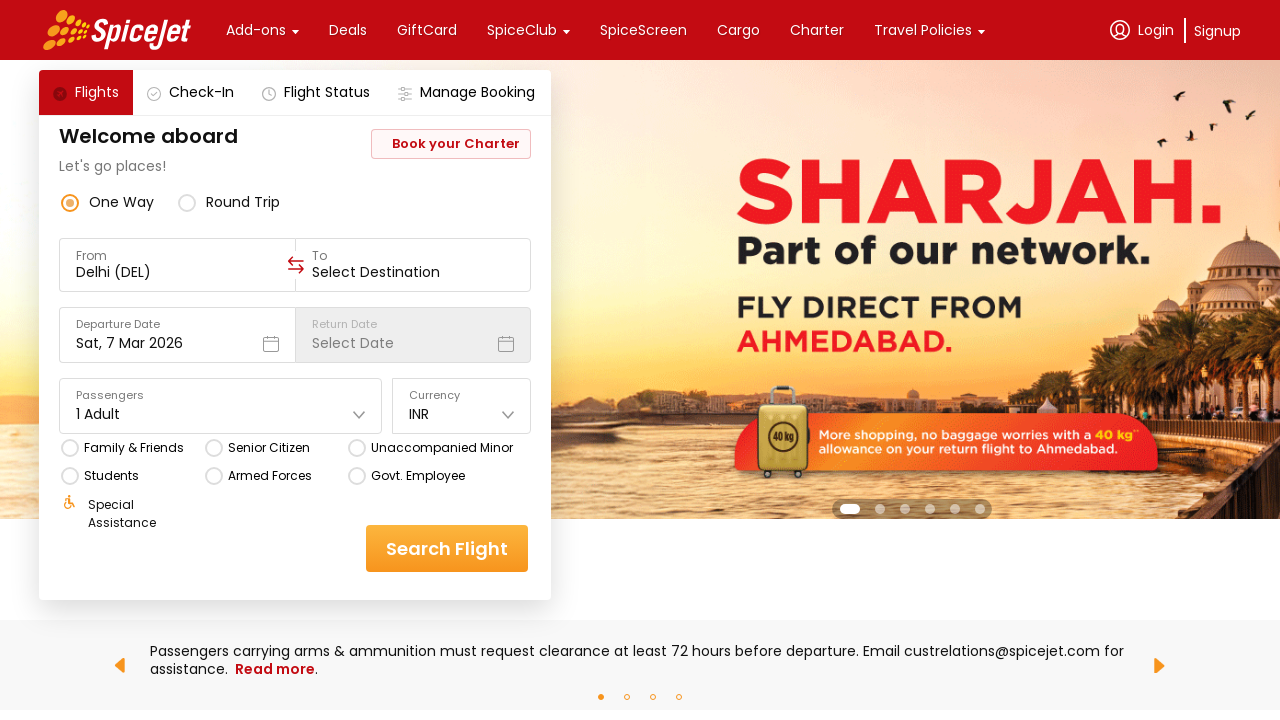

Confirmed body element is visible on SpiceJet homepage
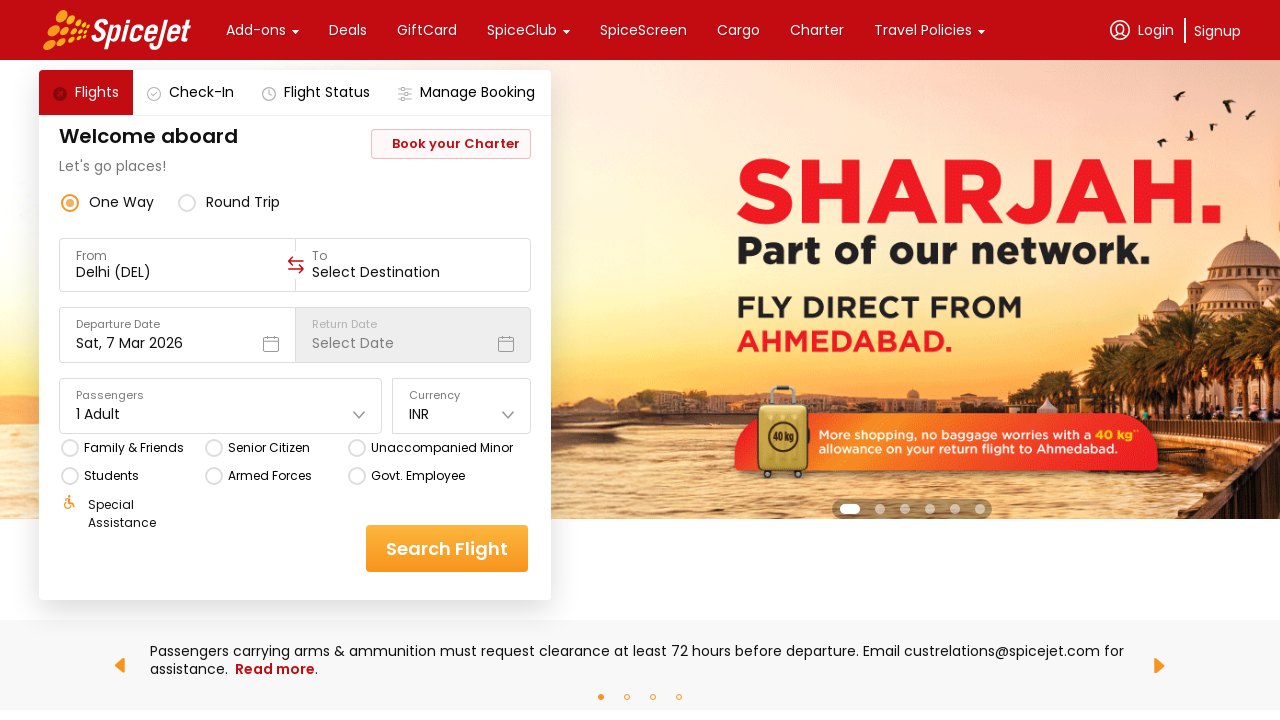

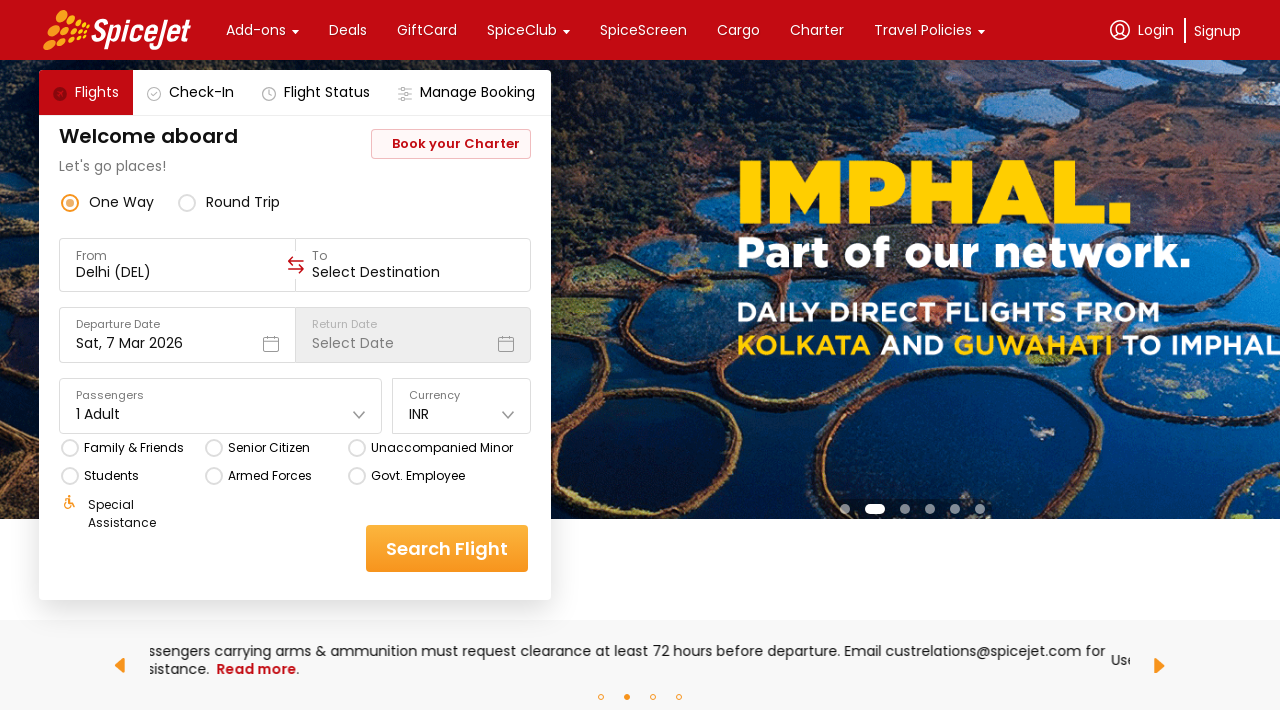